Tests password confirmation validation by entering mismatched passwords

Starting URL: https://alada.vn/tai-khoan/dang-ky.html

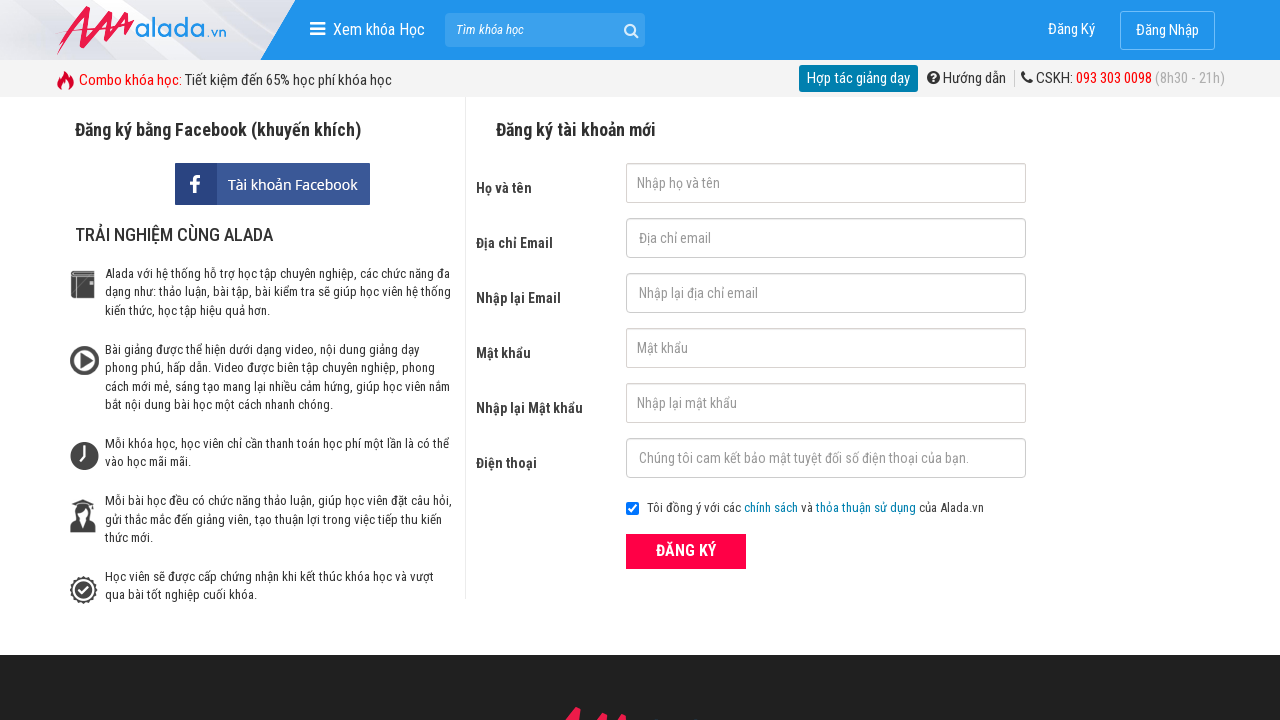

Filled first name field with 'Tuan Bui' on #txtFirstname
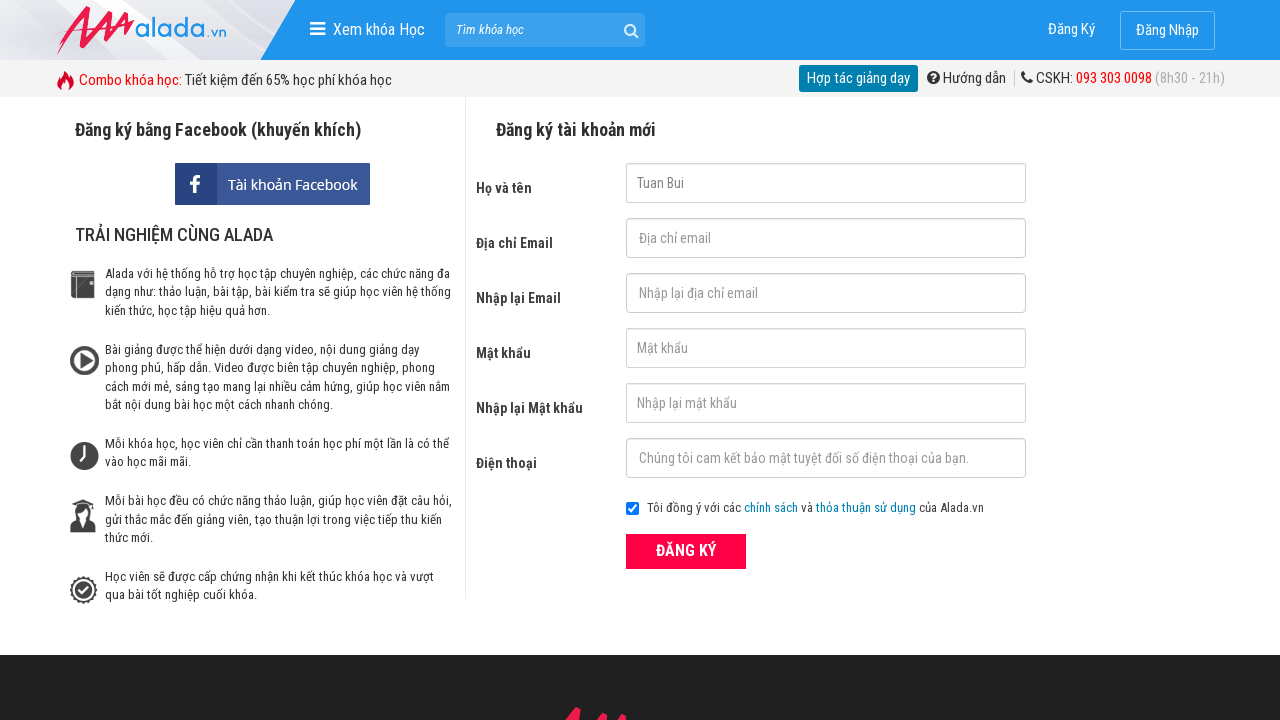

Filled email field with 'tuanbui@gmail.com' on #txtEmail
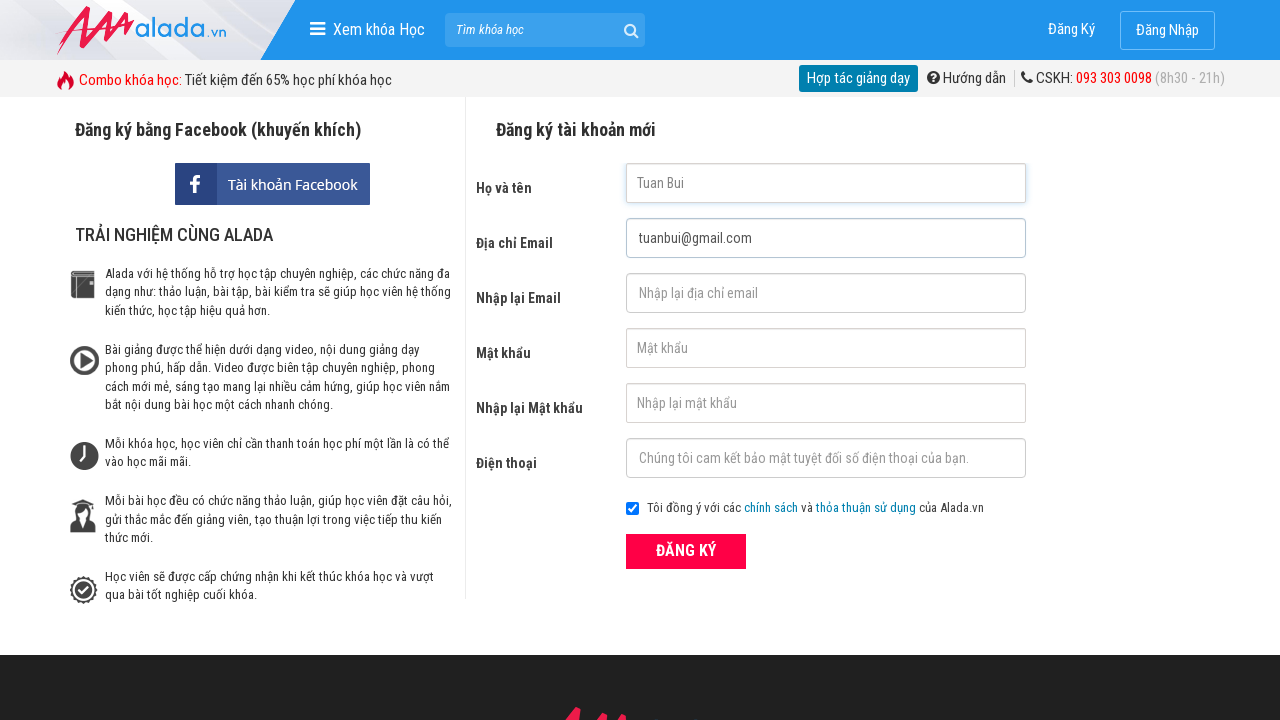

Filled confirm email field with 'tuanbui@gmail.com' on #txtCEmail
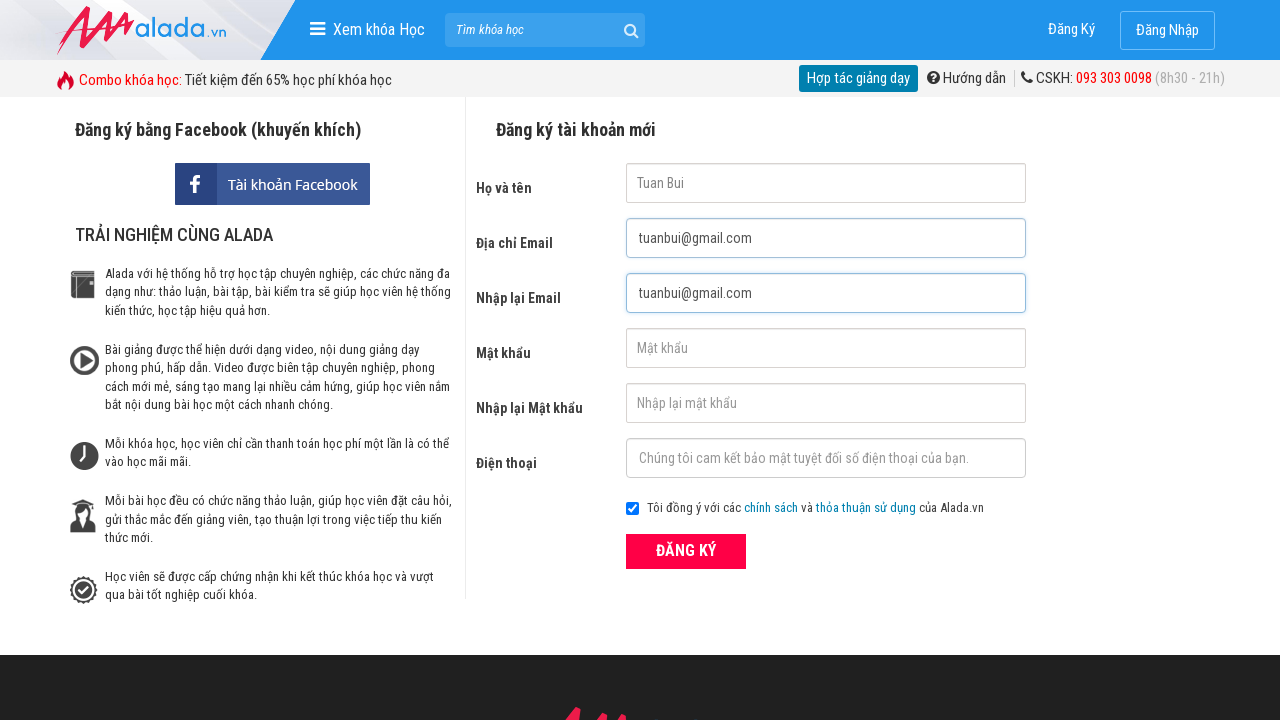

Filled password field with 'Abcd1234!' on #txtPassword
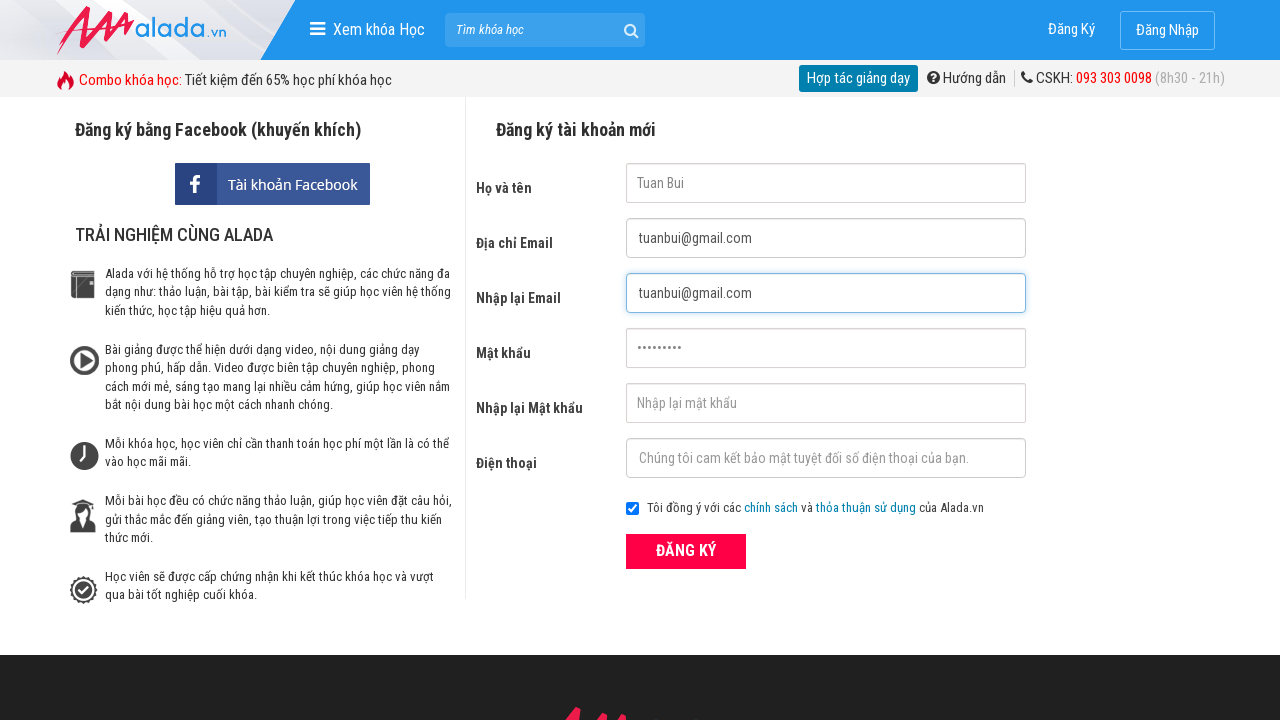

Filled confirm password field with mismatched password 'Abcd1567' on #txtCPassword
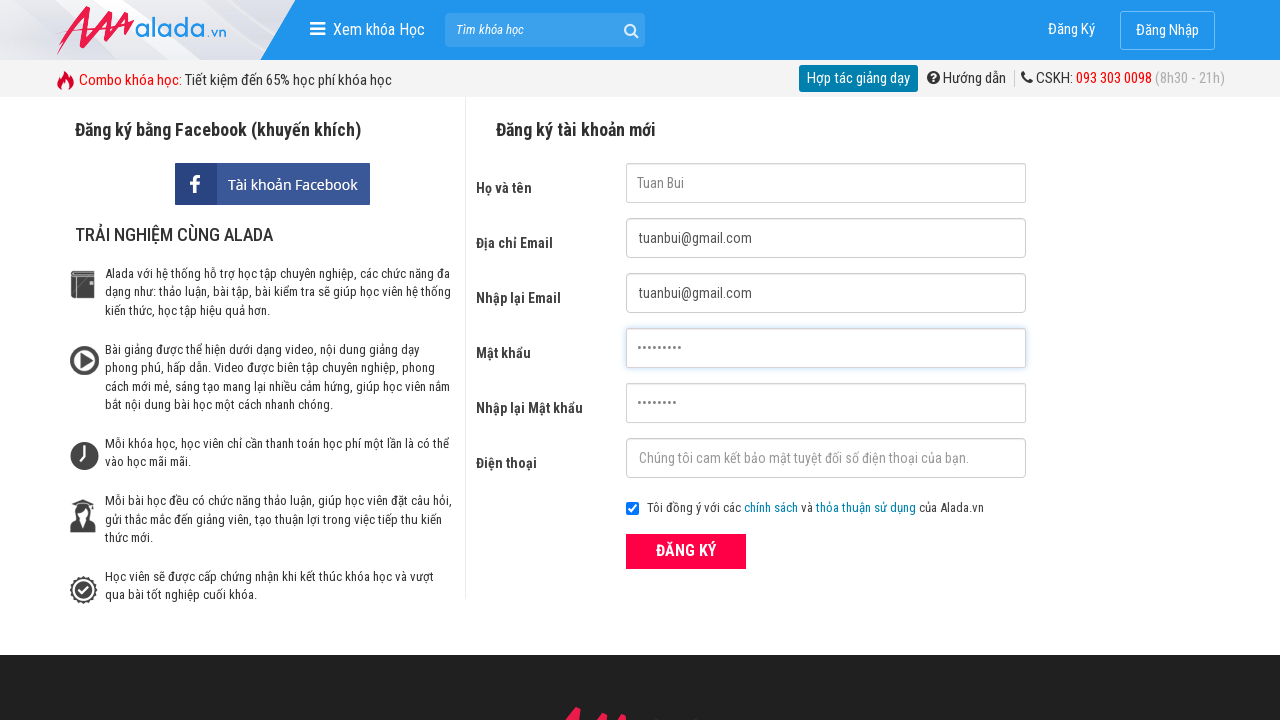

Filled phone number field with '0907231123' on #txtPhone
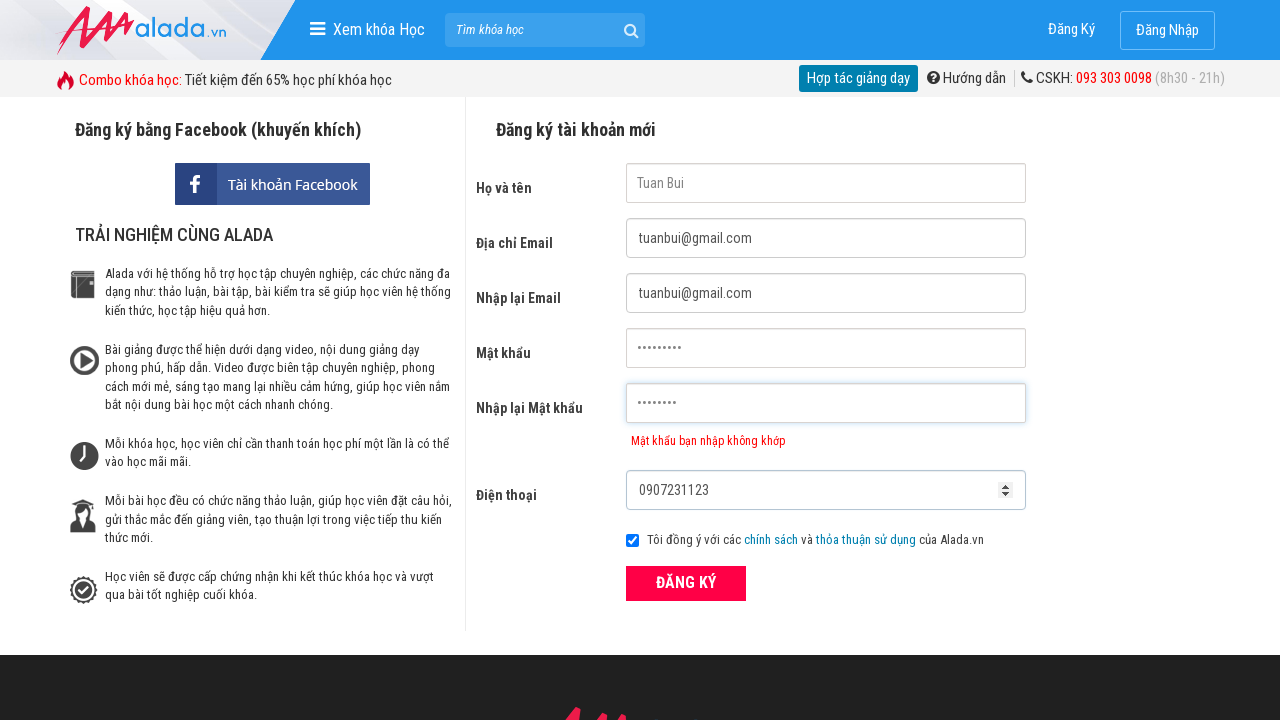

Clicked submit button to register at (686, 583) on button[type='submit']
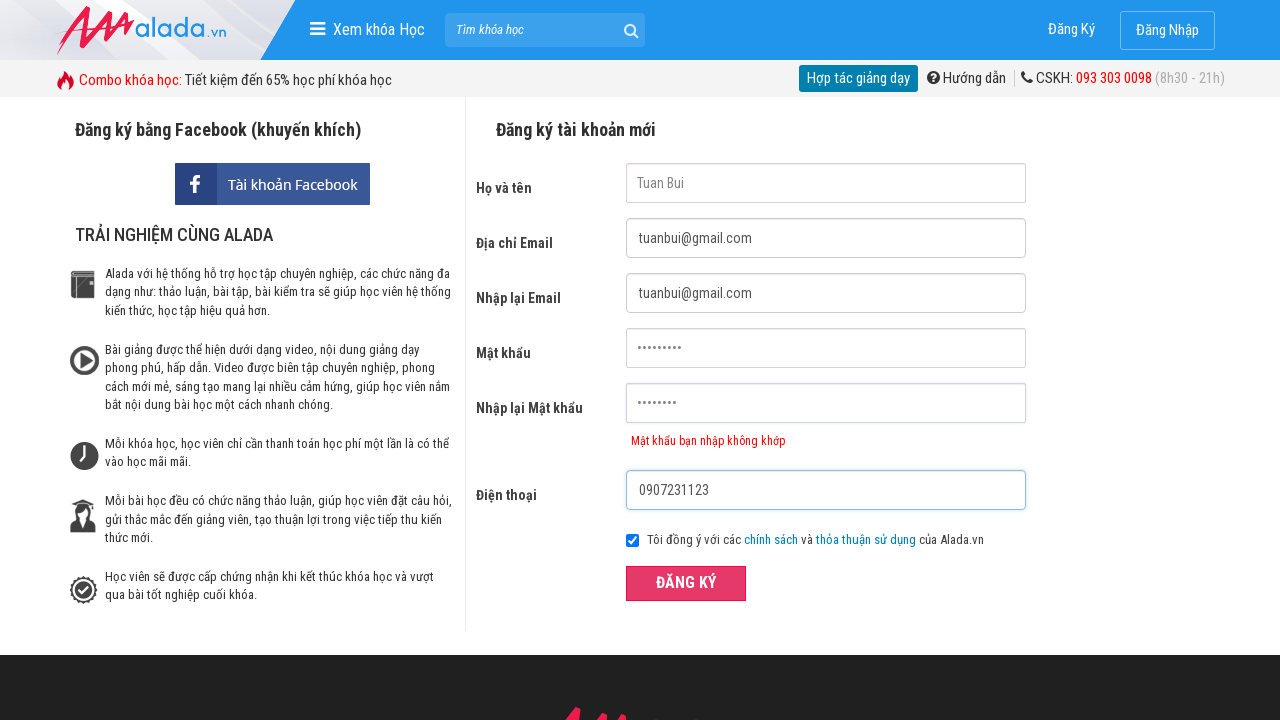

Password confirmation error message appeared
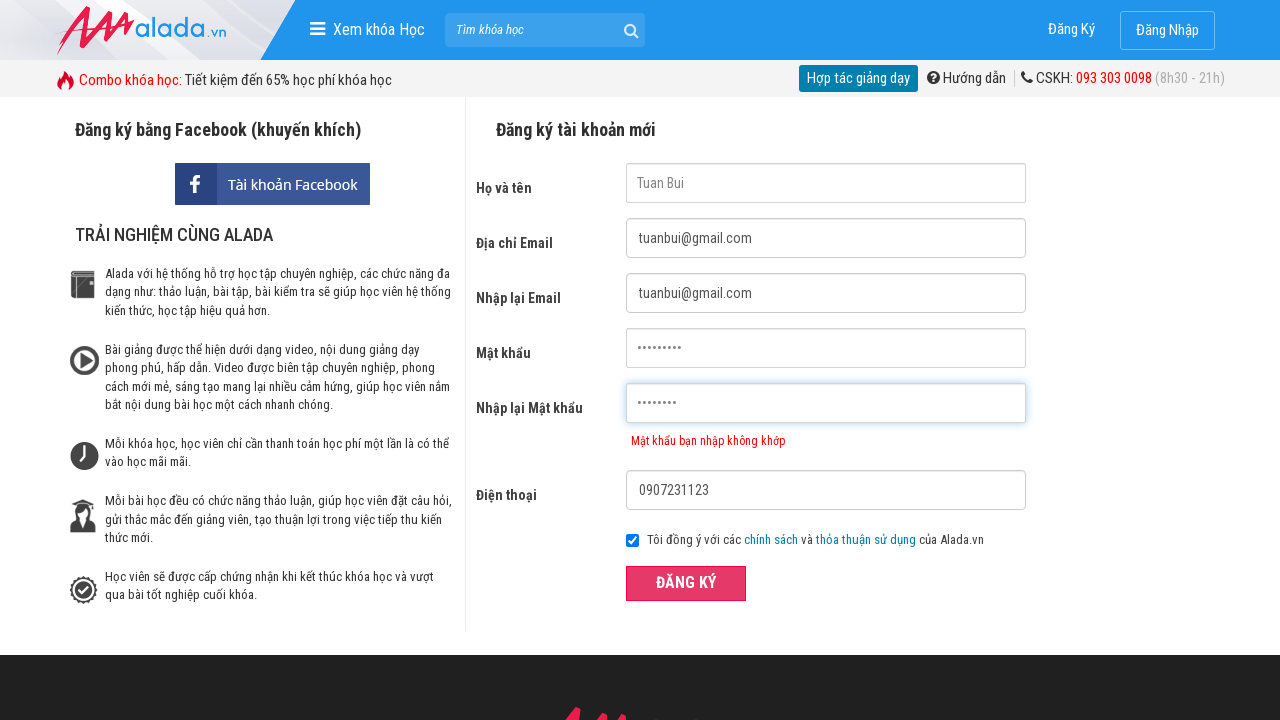

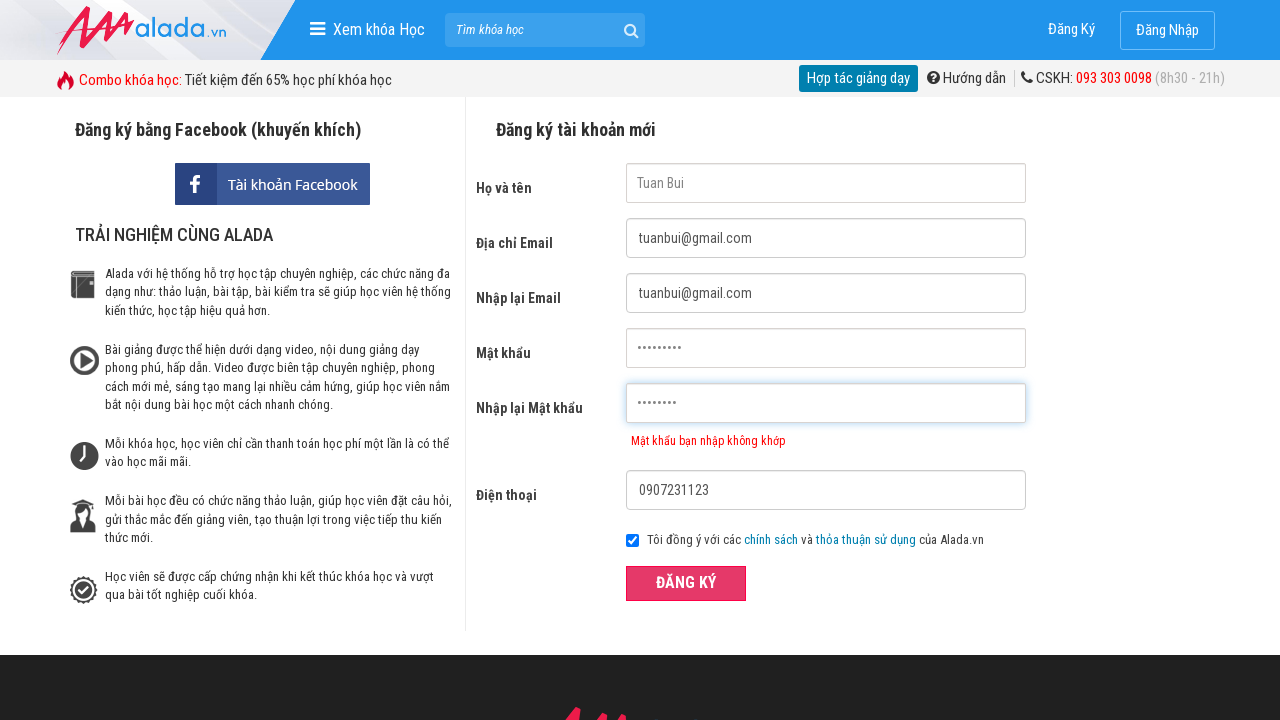